Tests checkbox selection using XPath position and last functions on a test blog page

Starting URL: http://only-testing-blog.blogspot.in/2014/09/temp.html

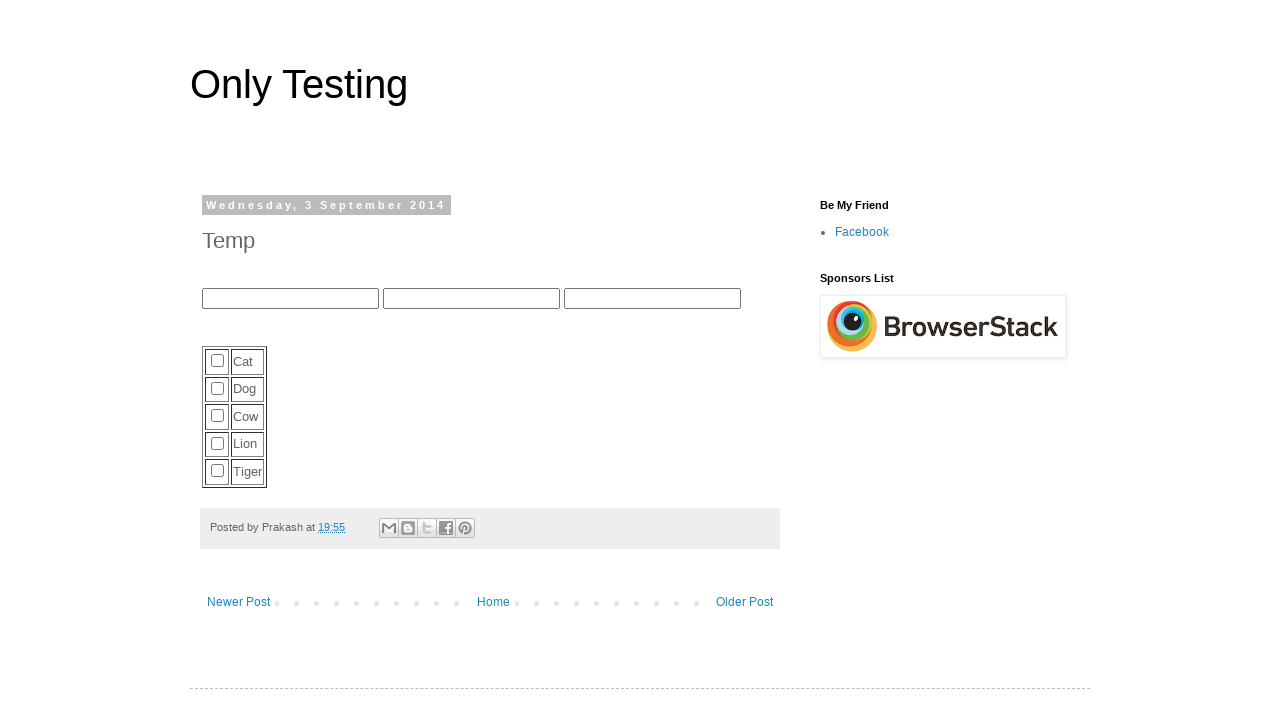

Navigated to test blog page with checkboxes
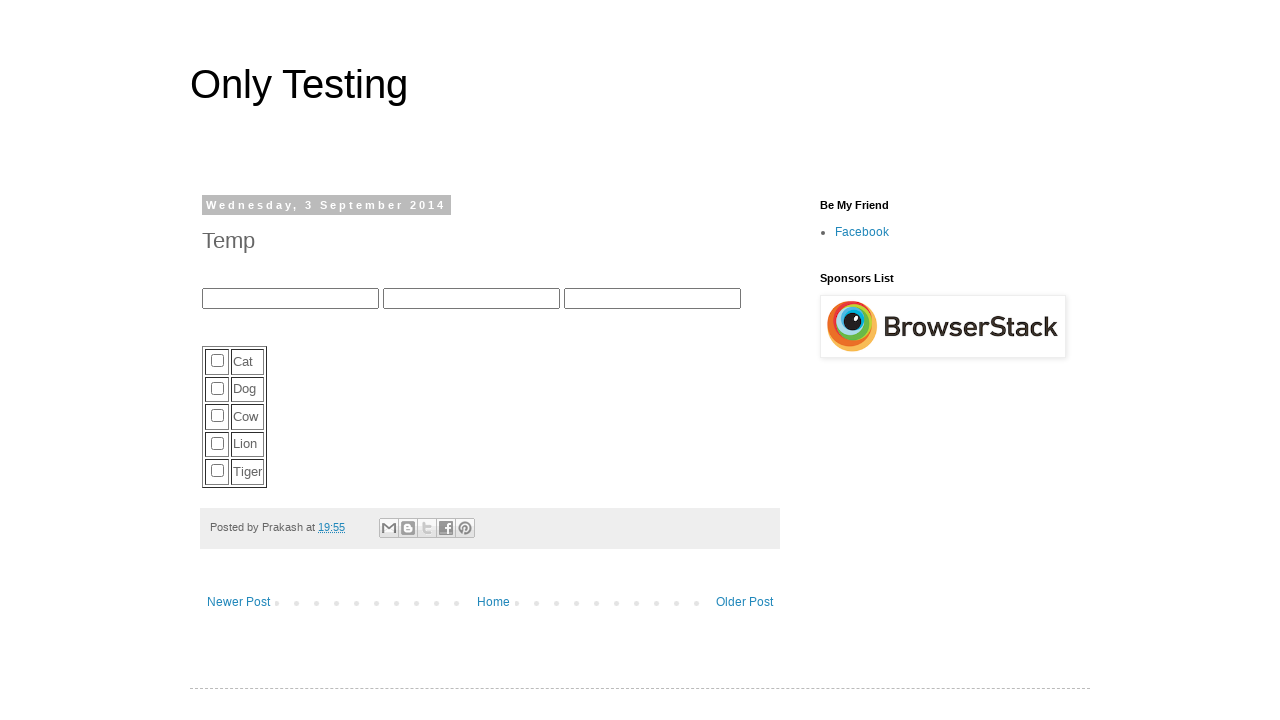

Selected 3rd checkbox (Cow) using XPath position function at (218, 416) on (//input[@type='checkbox'])[3]
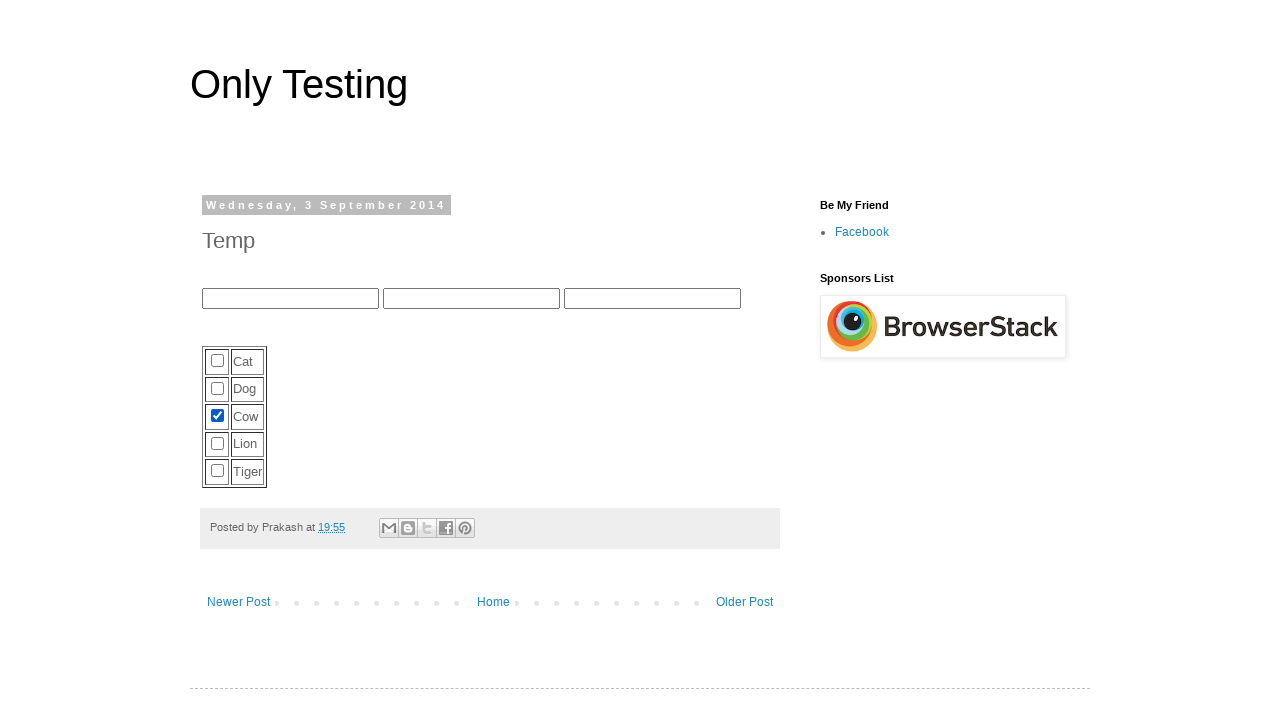

Selected second to last checkbox using XPath last()-1 function at (218, 443) on (//input[@type='checkbox'])[last()-1]
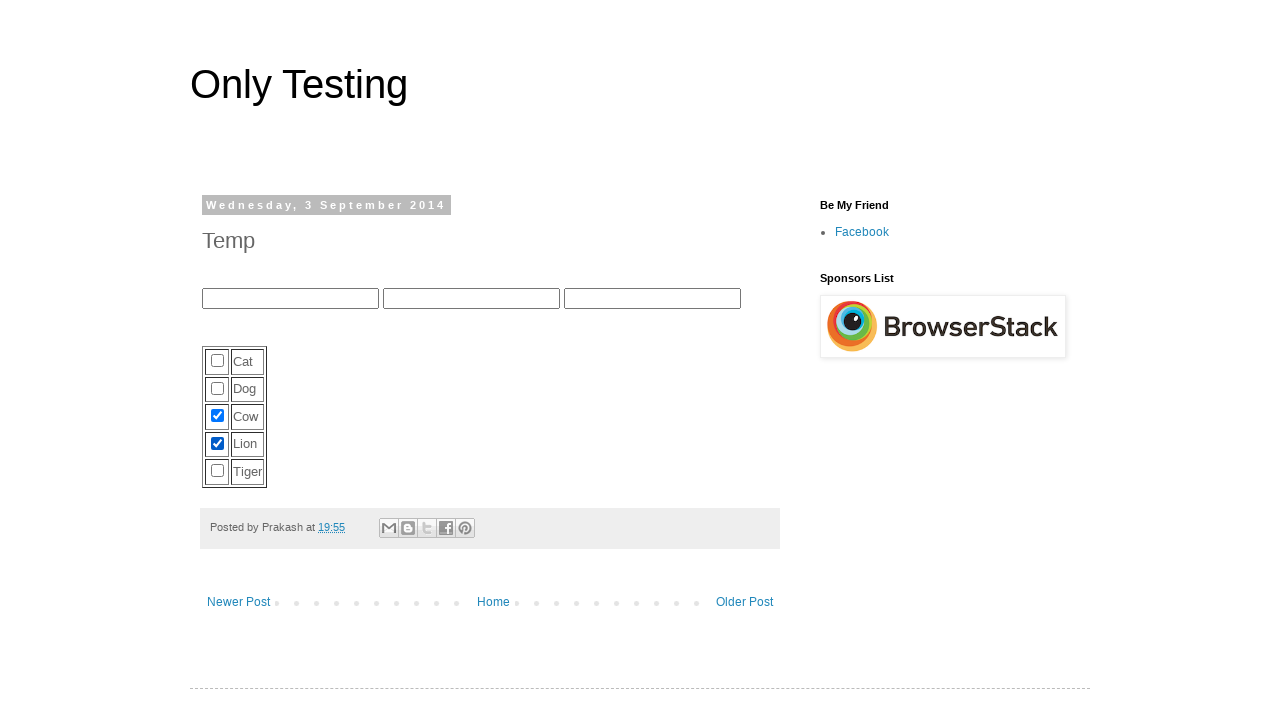

Selected last checkbox using XPath last() function at (218, 471) on (//input[@type='checkbox'])[last()]
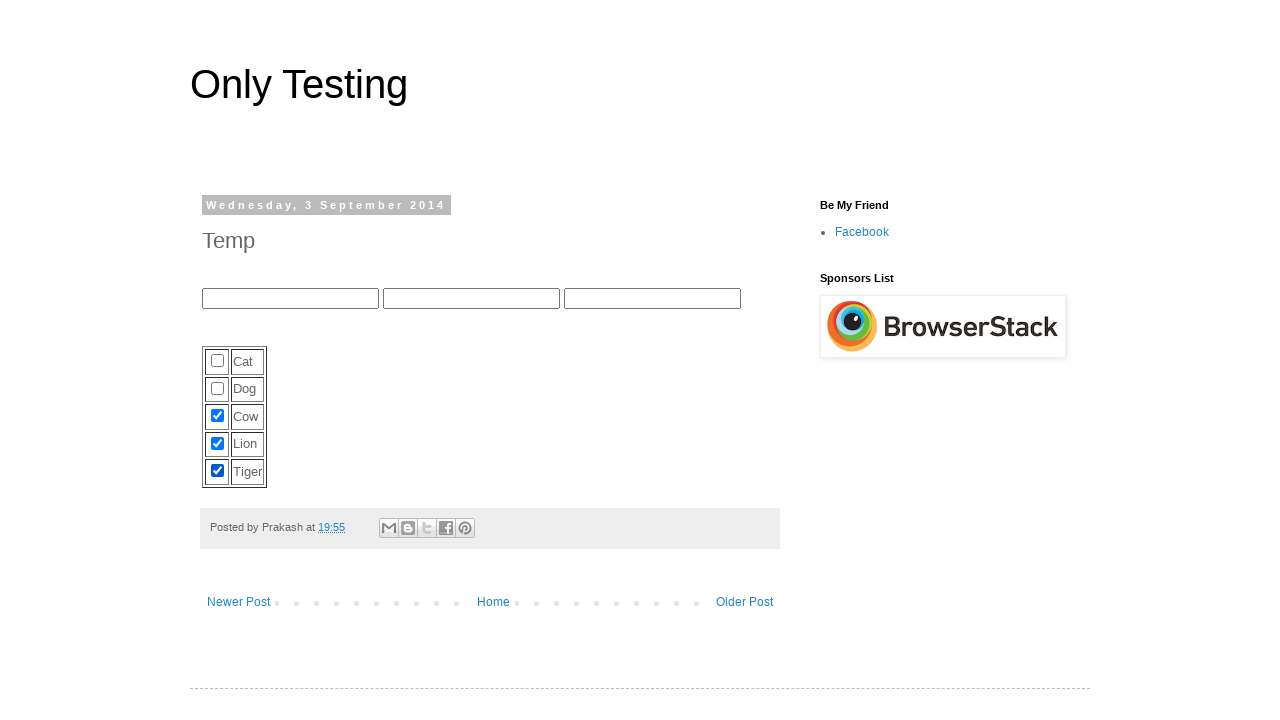

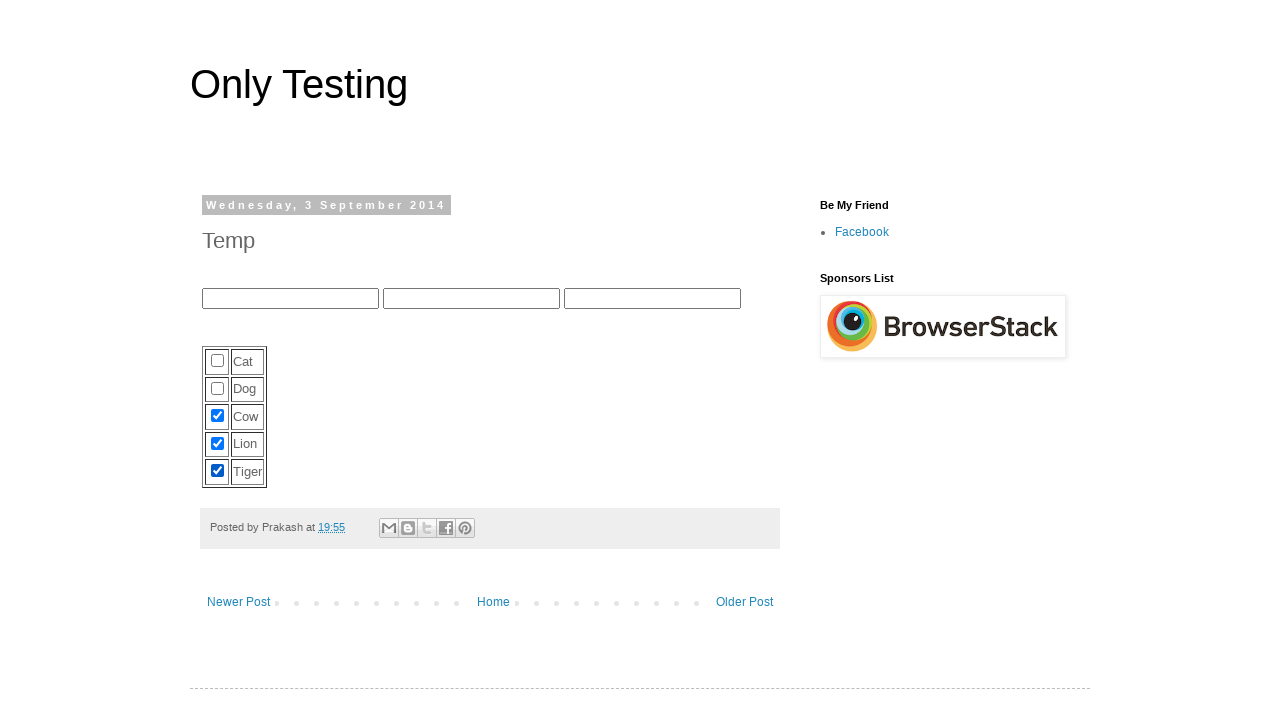